Navigates to Jumia Kenya's homepage and then proceeds to the flash sales page to view available flash sale items

Starting URL: https://www.jumia.co.ke/

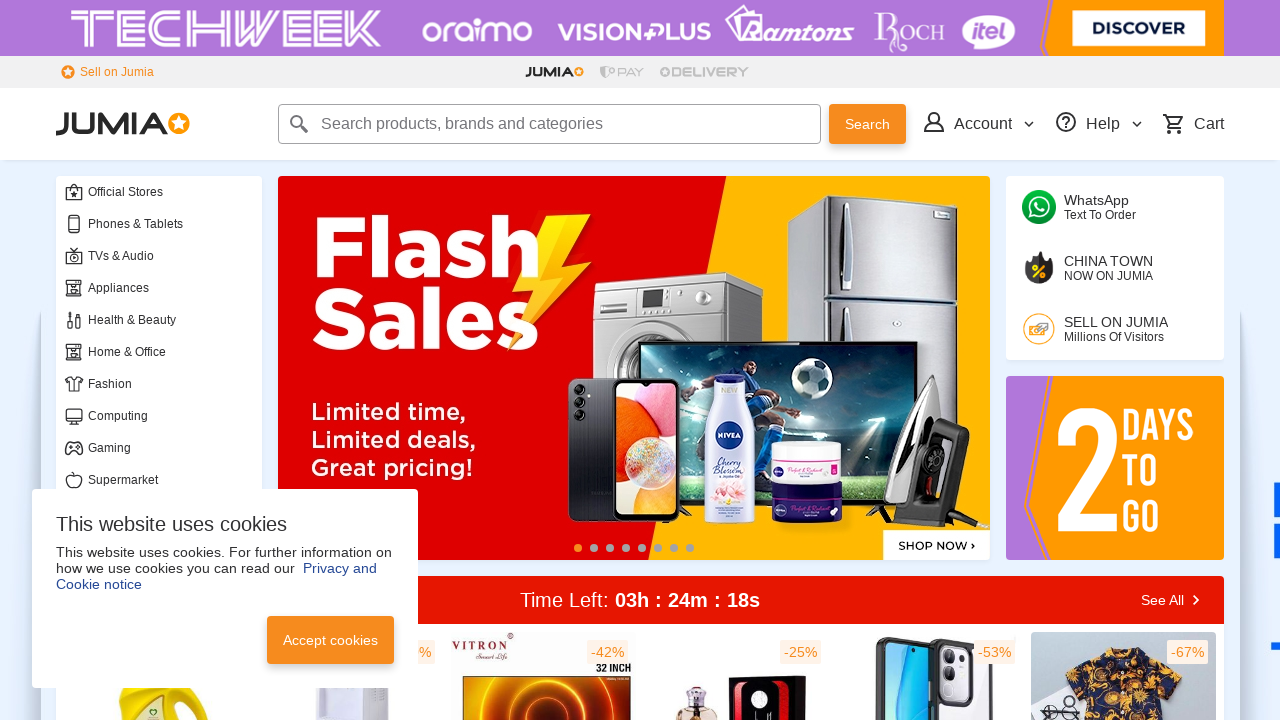

Waited for Jumia Kenya homepage to load (domcontentloaded)
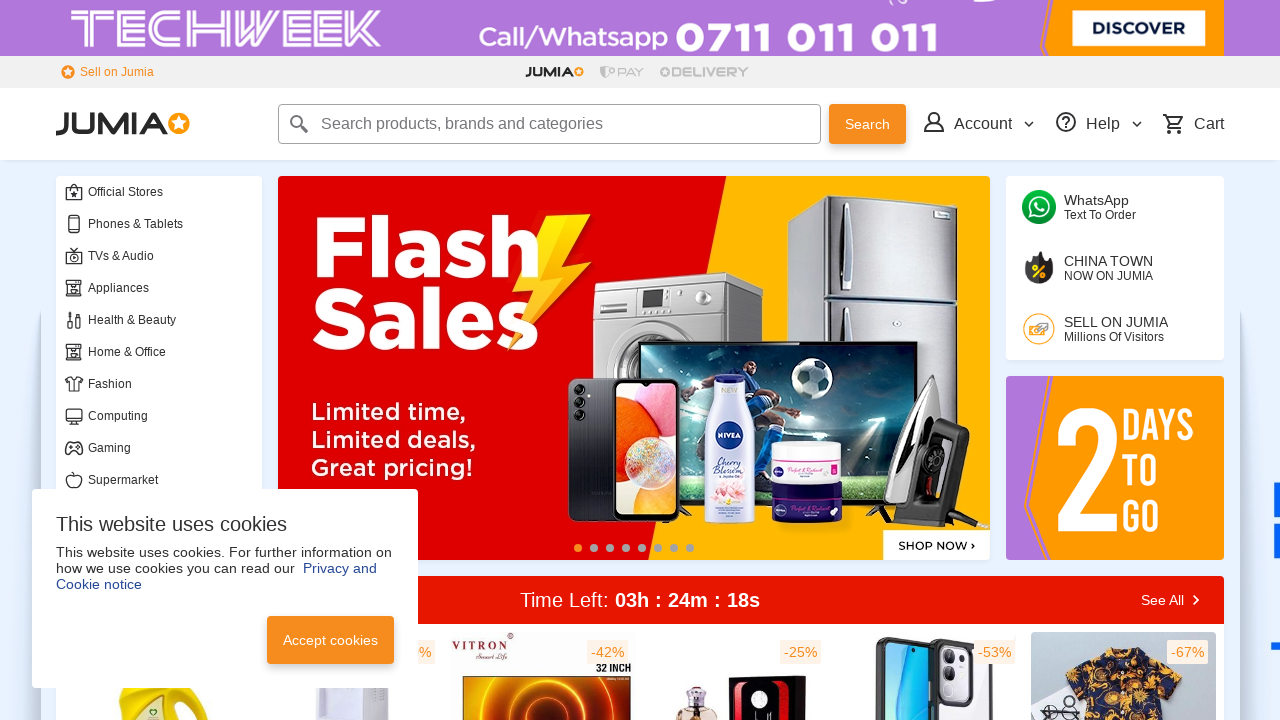

Navigated to Jumia Kenya flash sales page
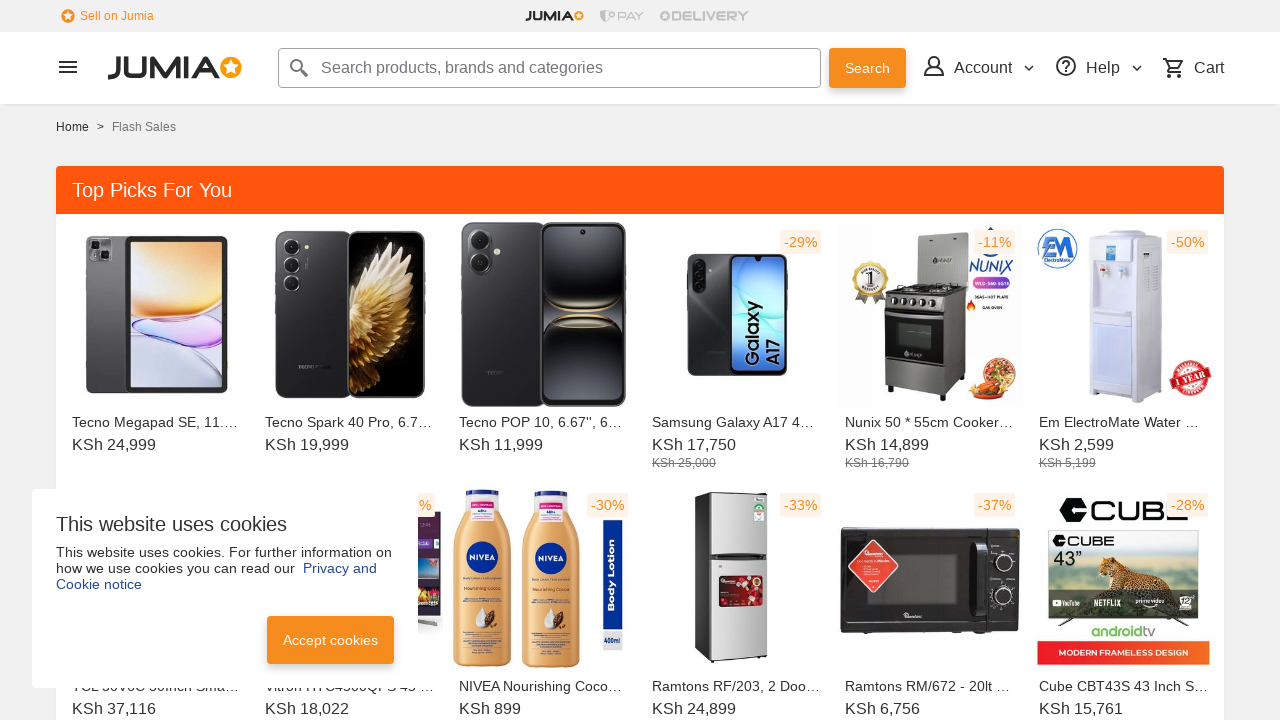

Waited for flash sales page to fully load (domcontentloaded)
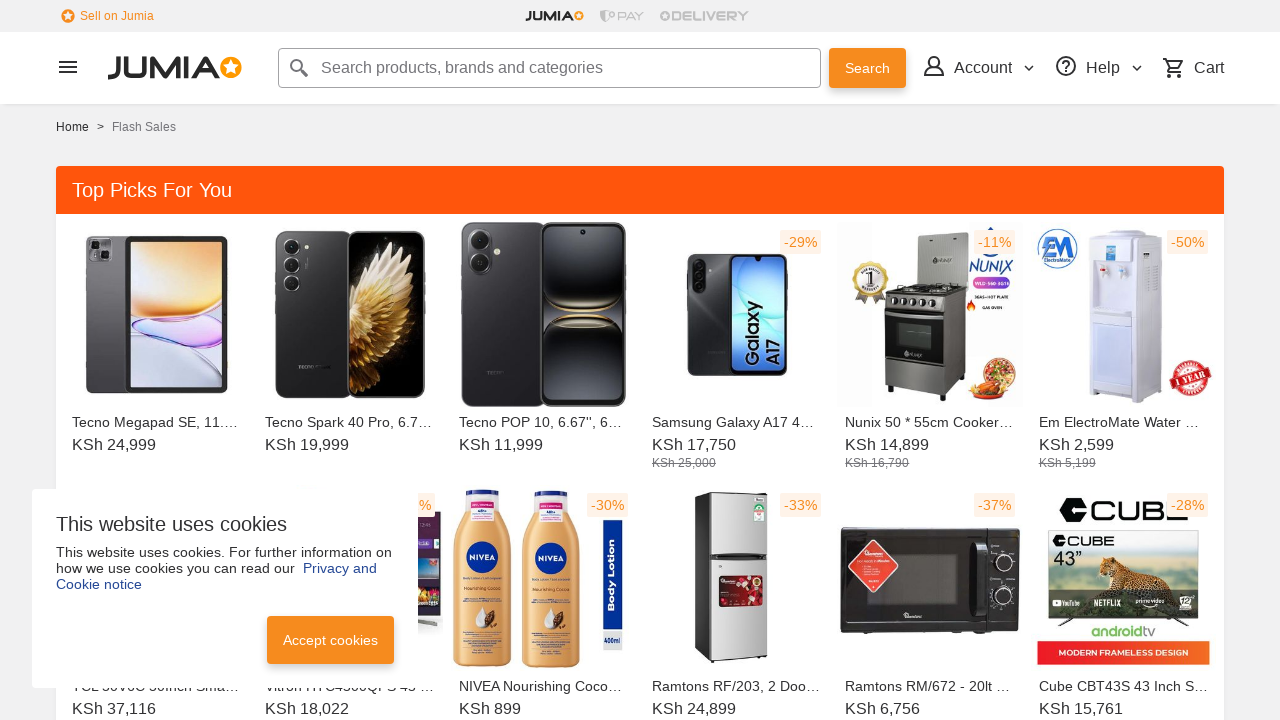

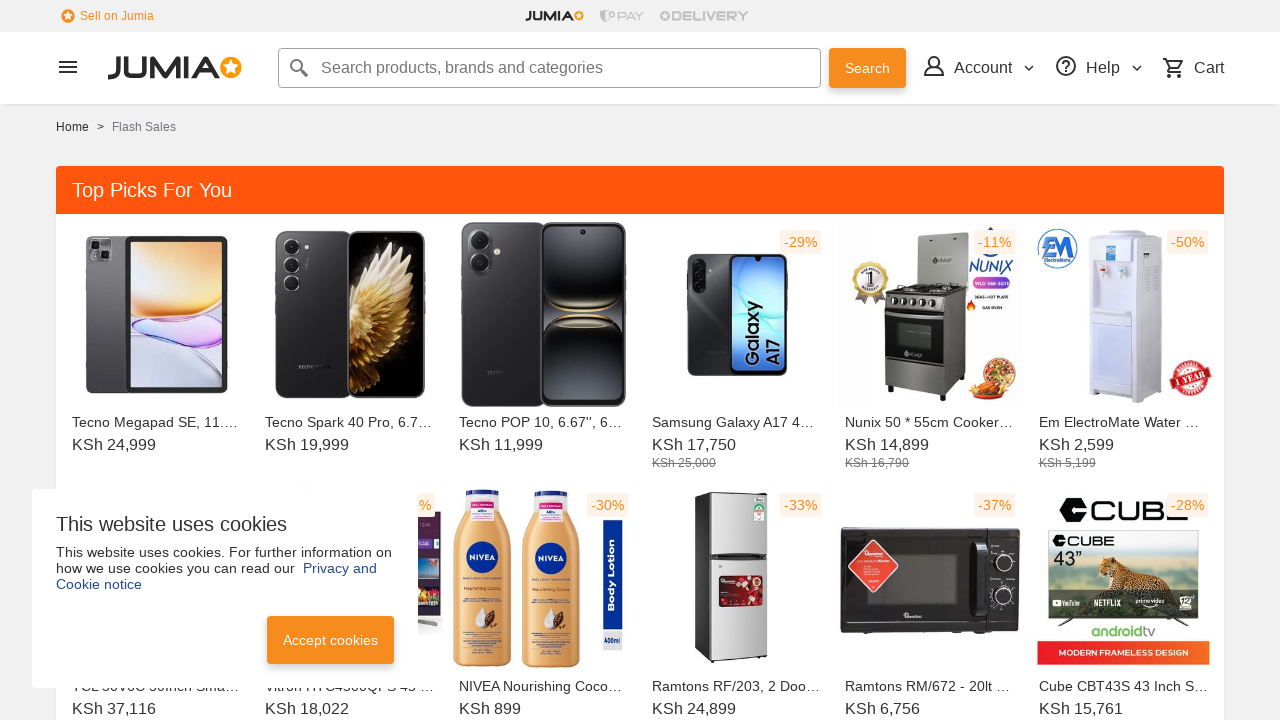